Tests alert dialog interaction by triggering a confirmation alert and dismissing it

Starting URL: https://demoqa.com/alerts

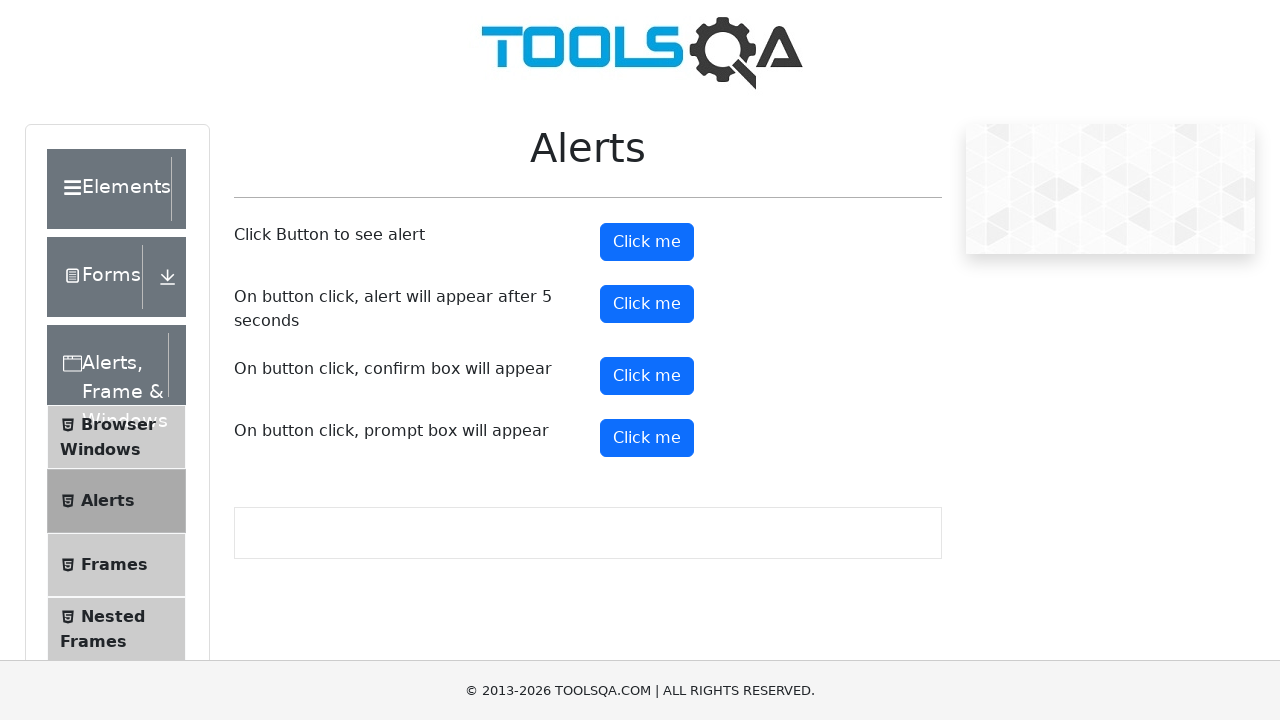

Clicked confirmation alert trigger button at (647, 376) on button#confirmButton
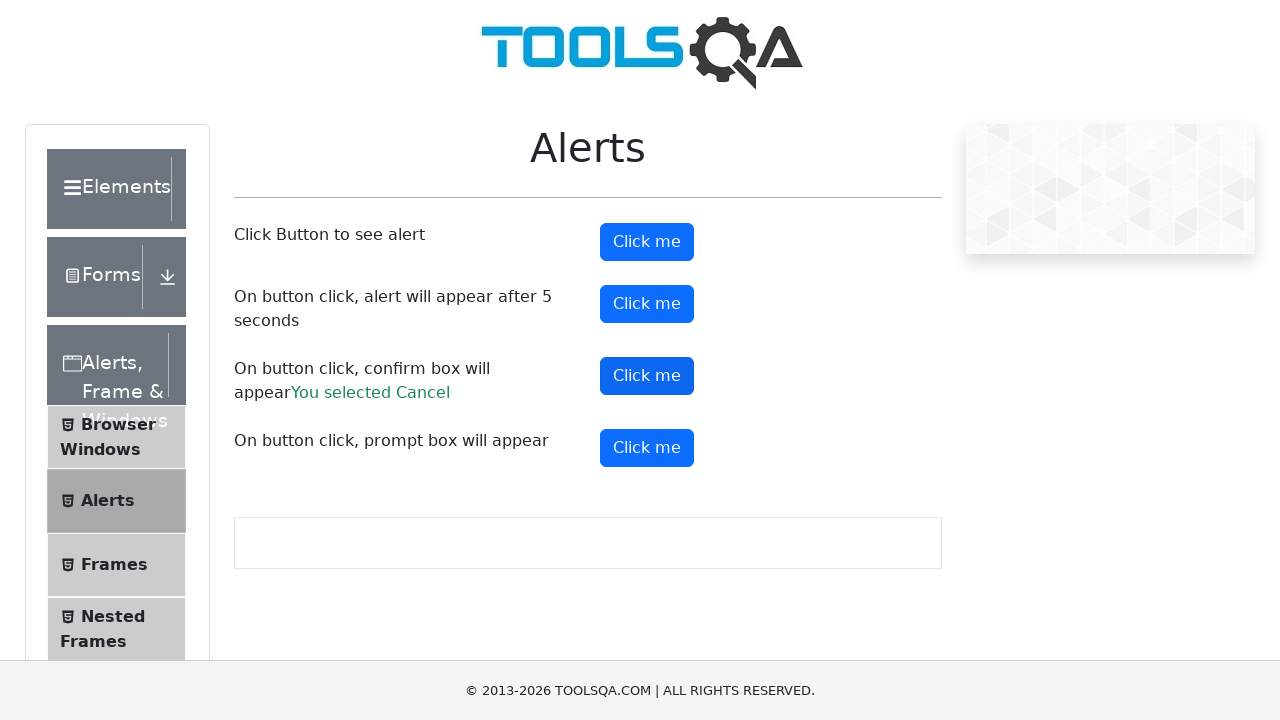

Alert dialog dismissed
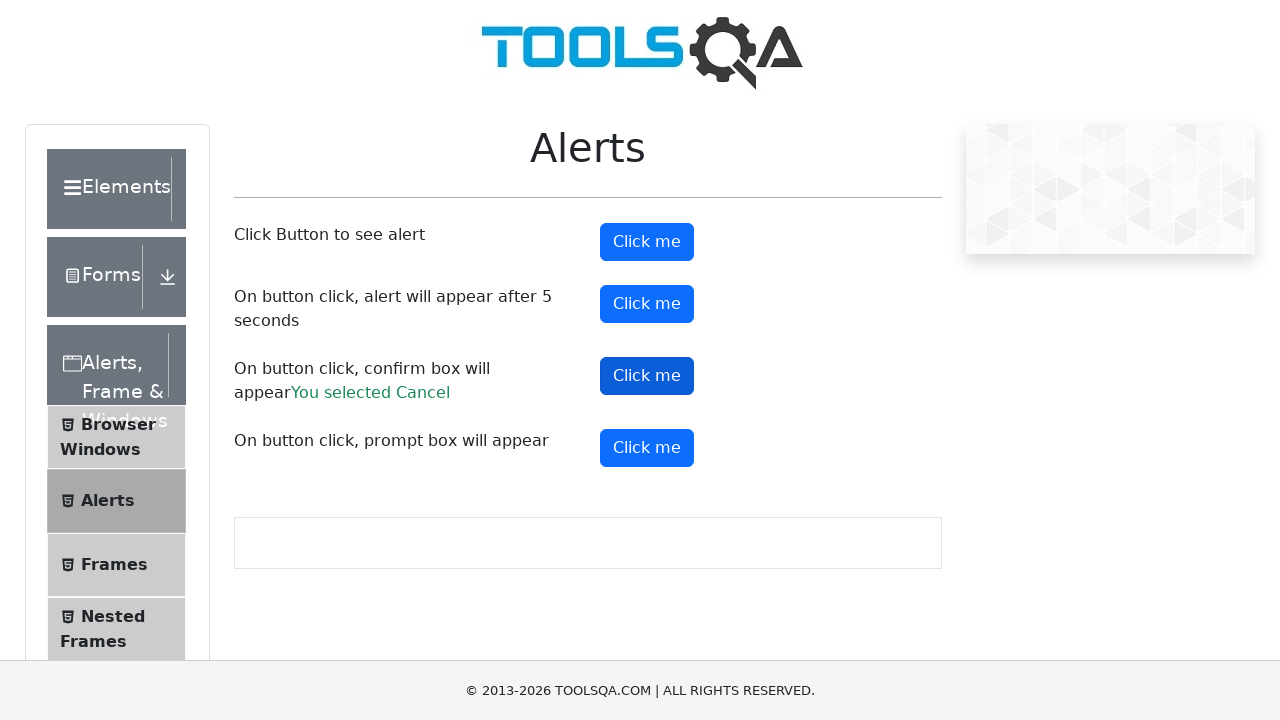

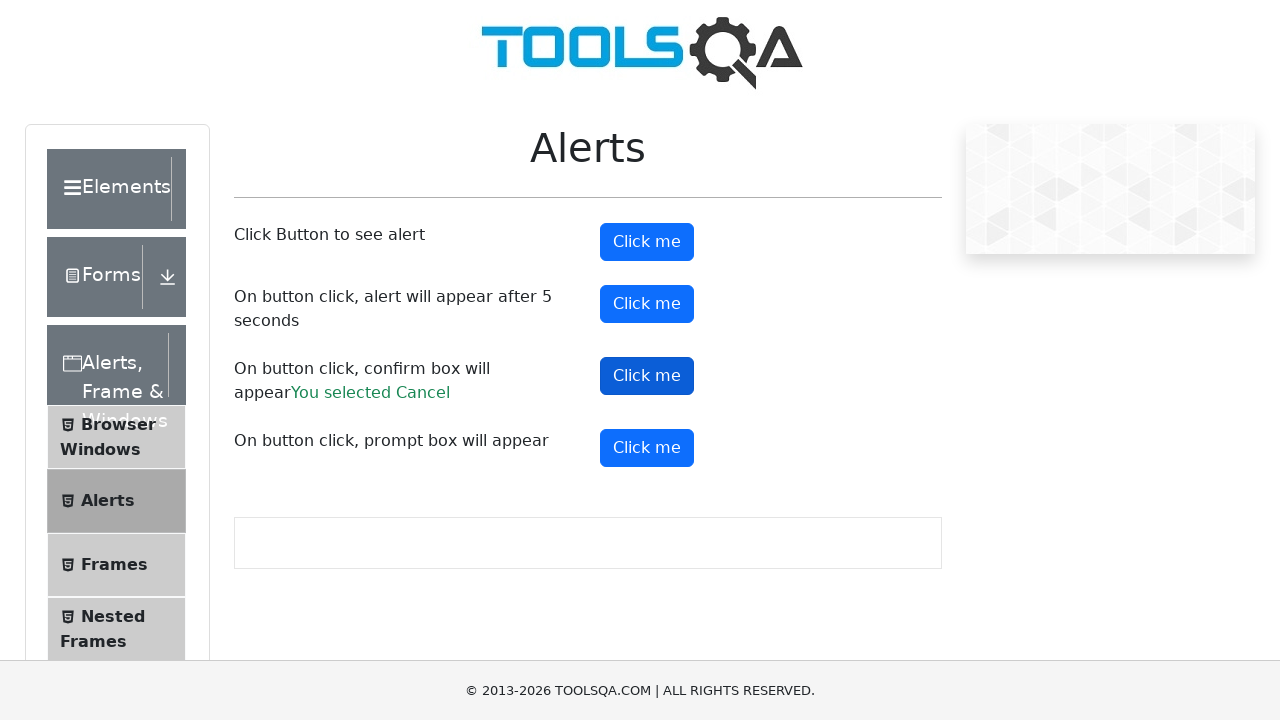